Tests a math exercise page by reading two numbers displayed on the page, calculating their sum, selecting the correct answer from a dropdown menu, and submitting the form.

Starting URL: http://suninjuly.github.io/selects1.html

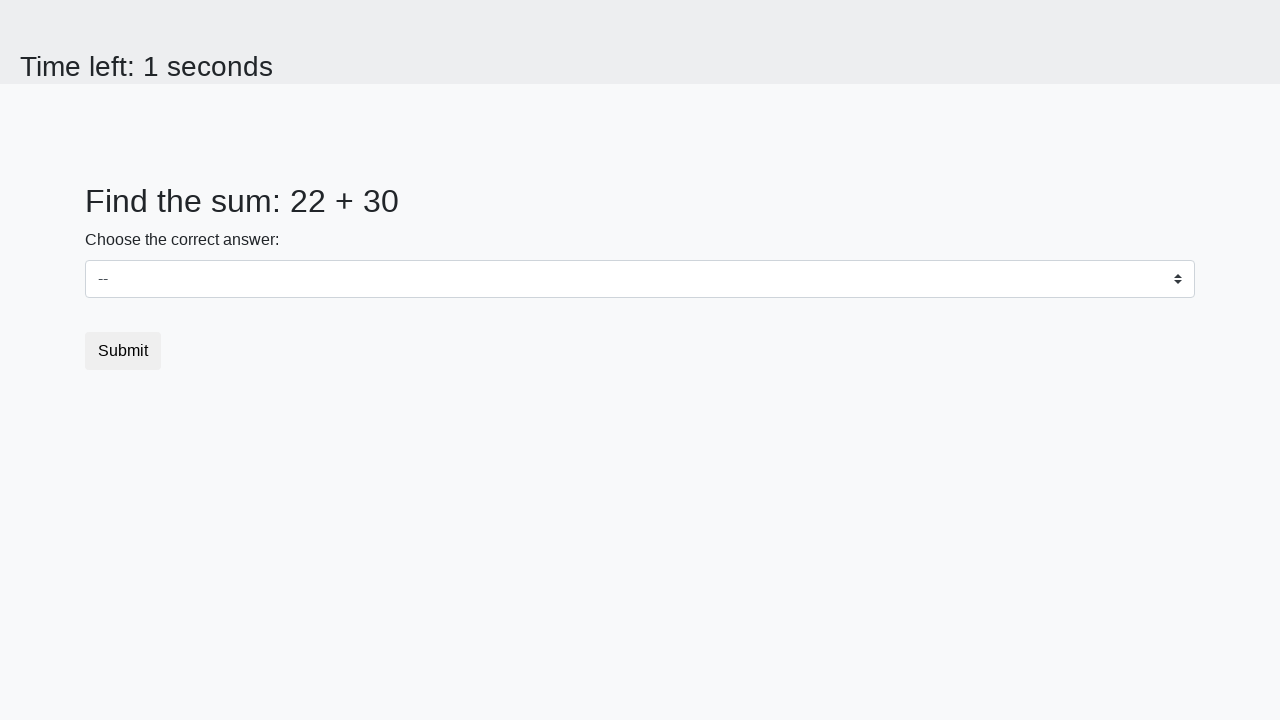

Read first number from #num1 element
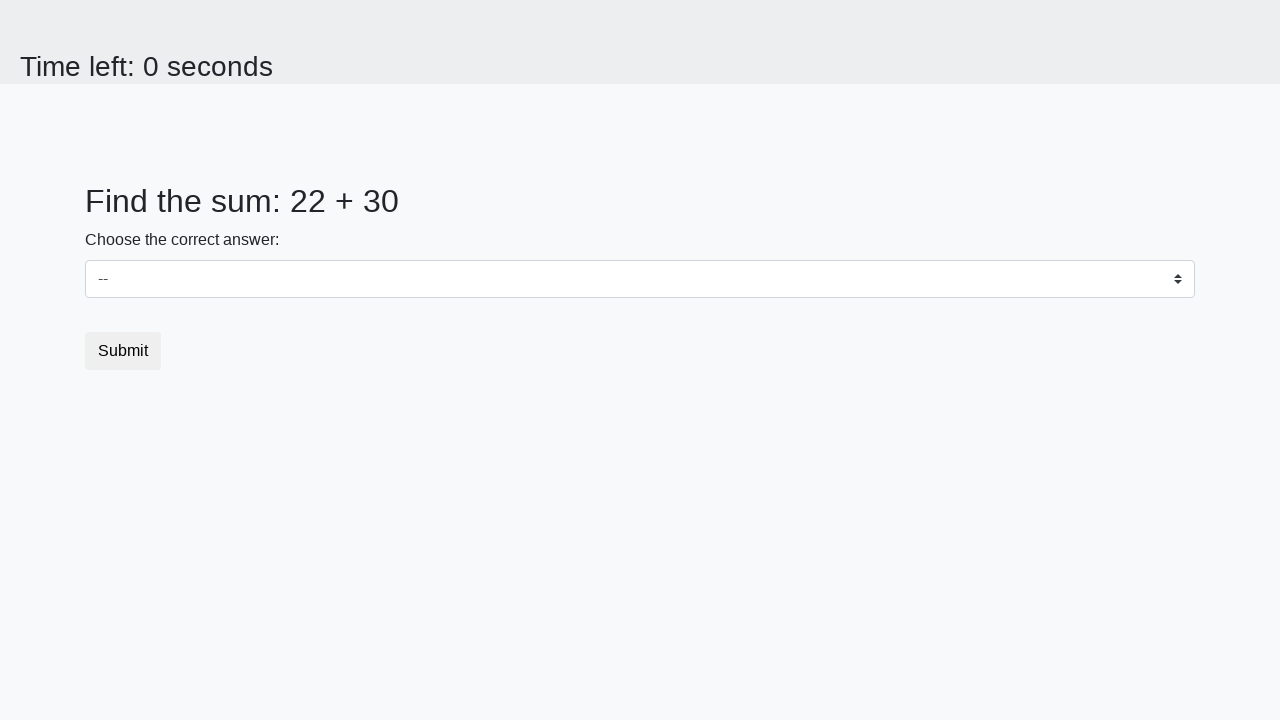

Read second number from #num2 element
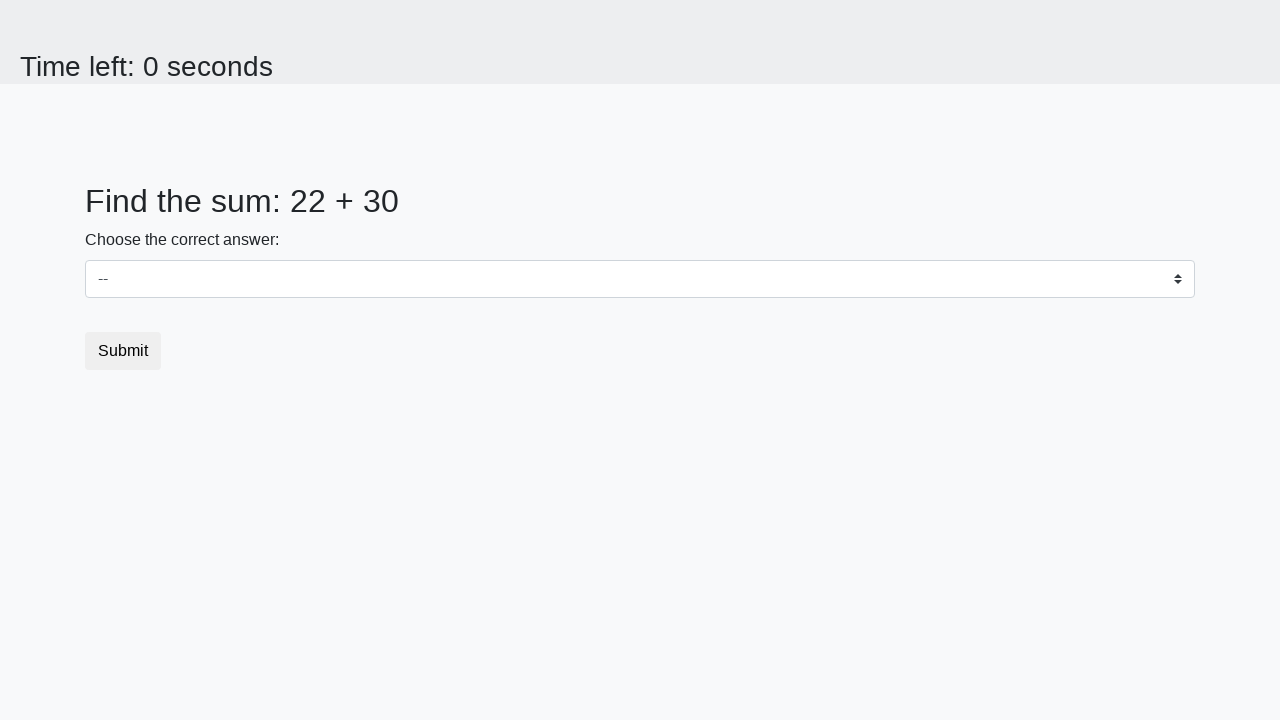

Selected sum value 52 from dropdown menu on #dropdown
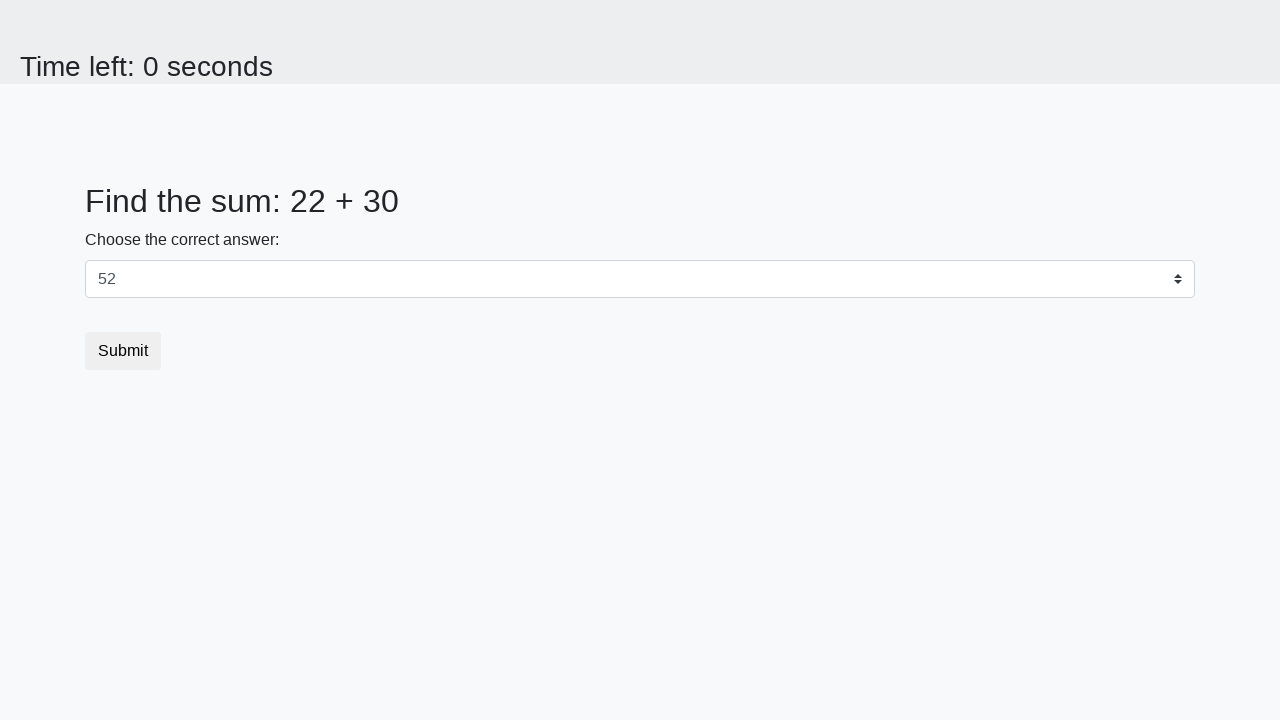

Clicked submit button to submit the form at (123, 351) on .btn.btn-default
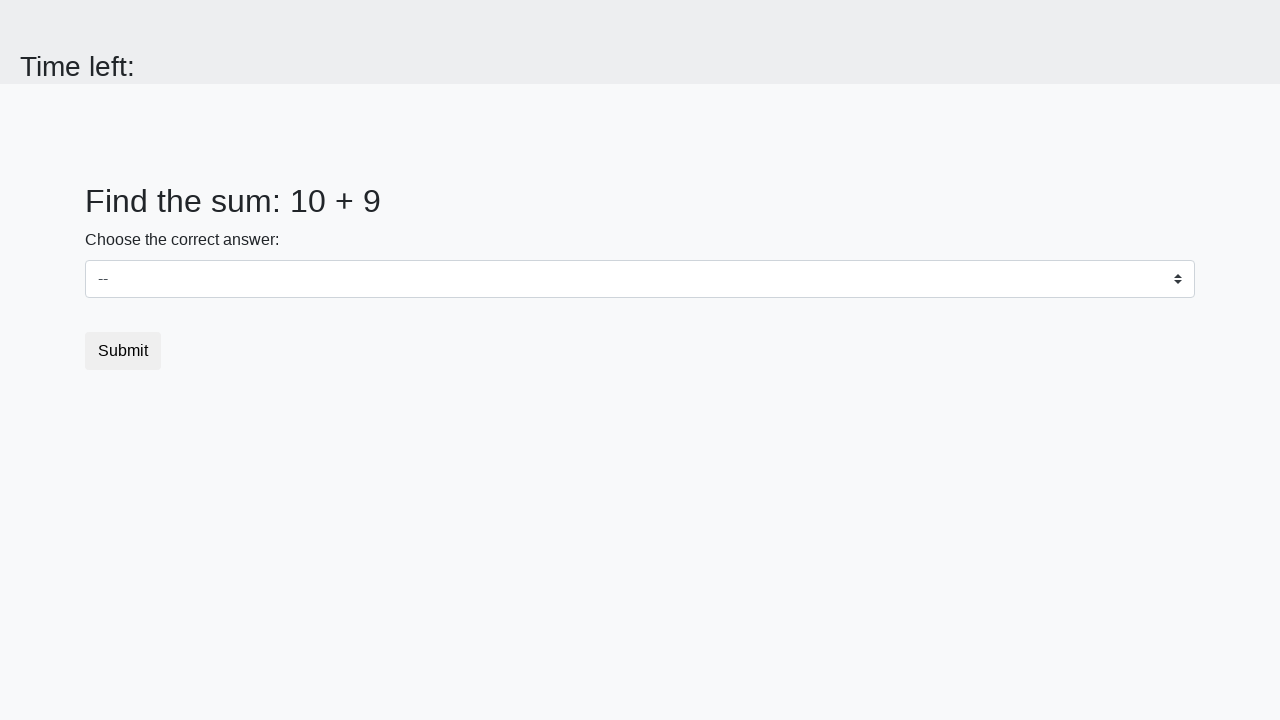

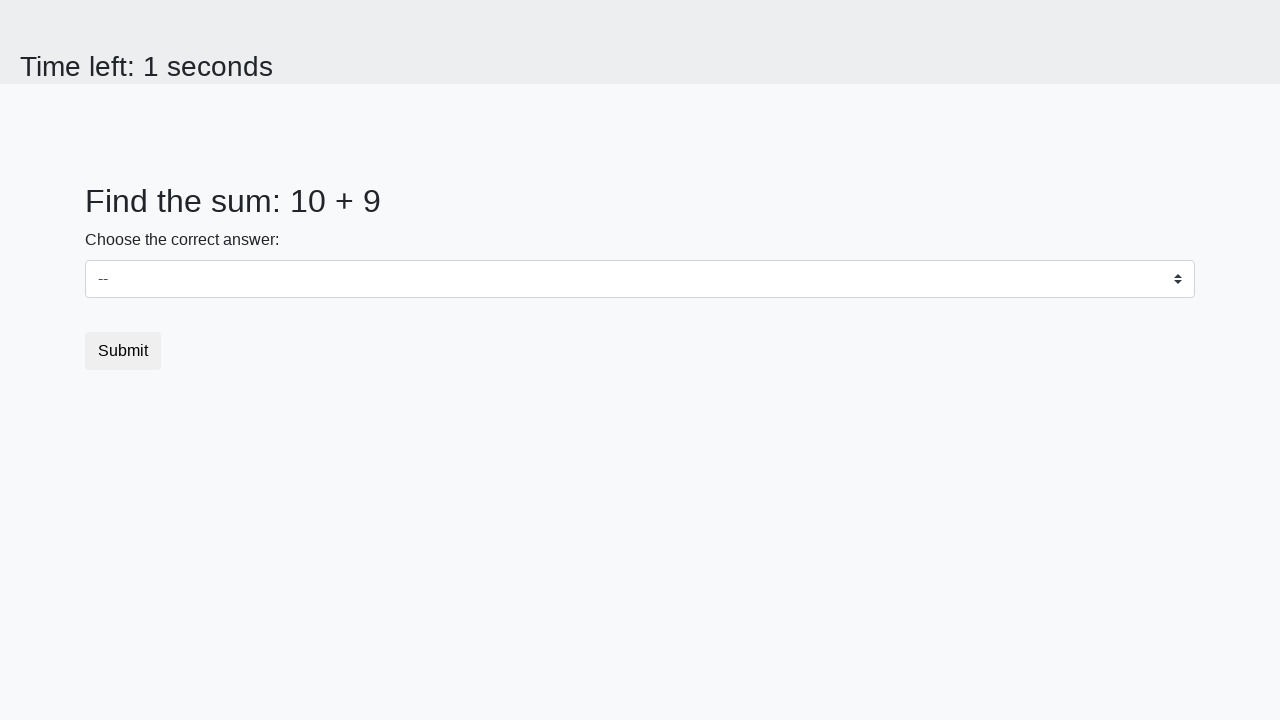